Tests adding multiple todo items to the TodoMVC React app and verifies all five are present

Starting URL: https://todomvc.com/examples/react/dist/

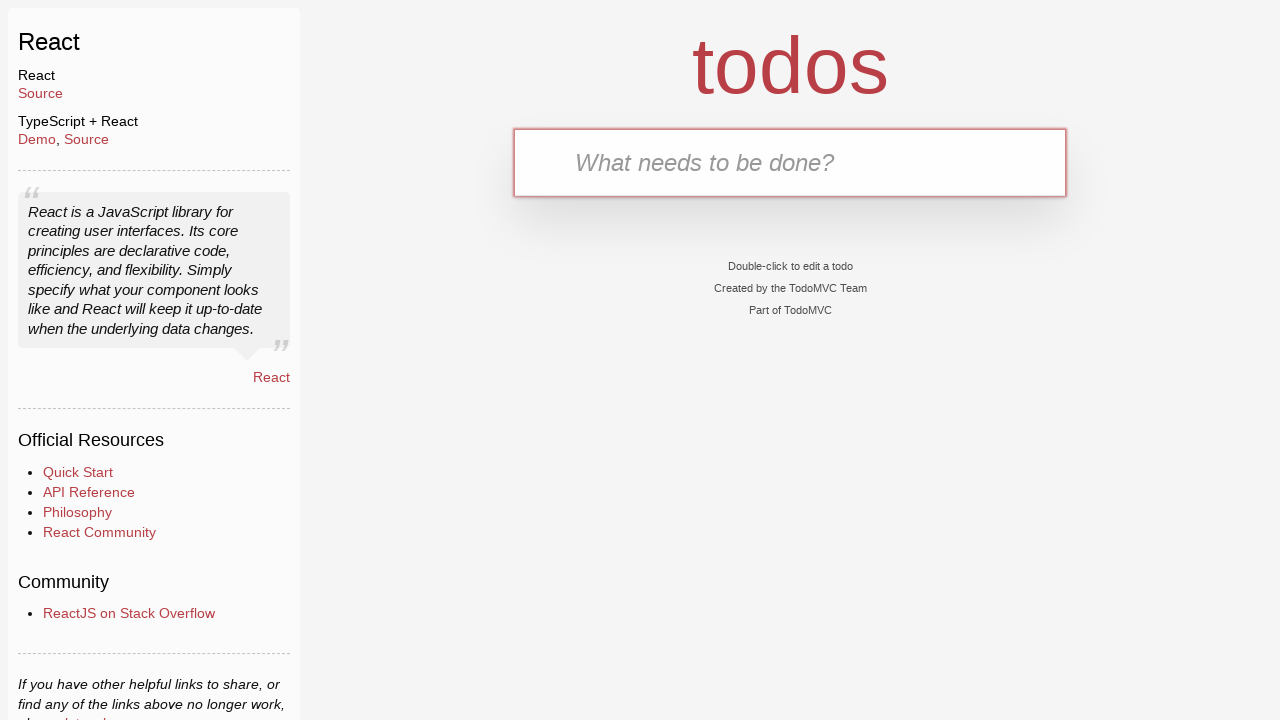

Filled new todo field with 'Buy Sweets' on .new-todo
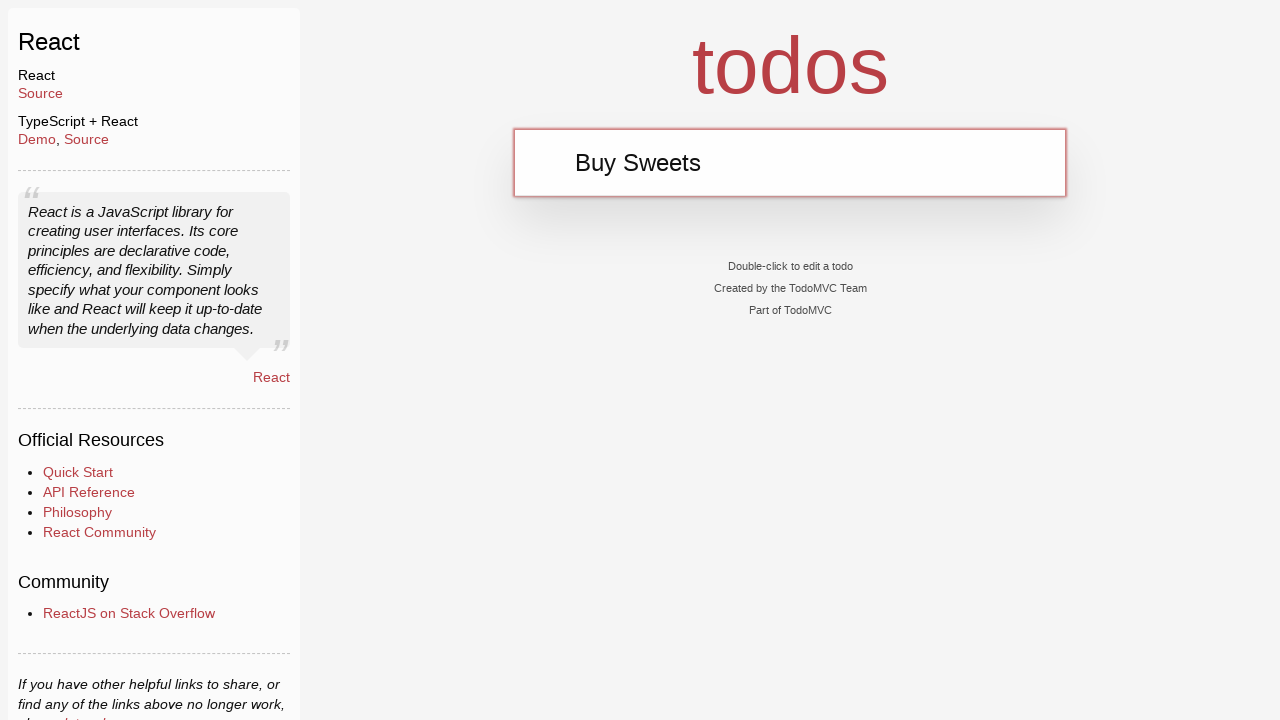

Pressed Enter to add first todo item on .new-todo
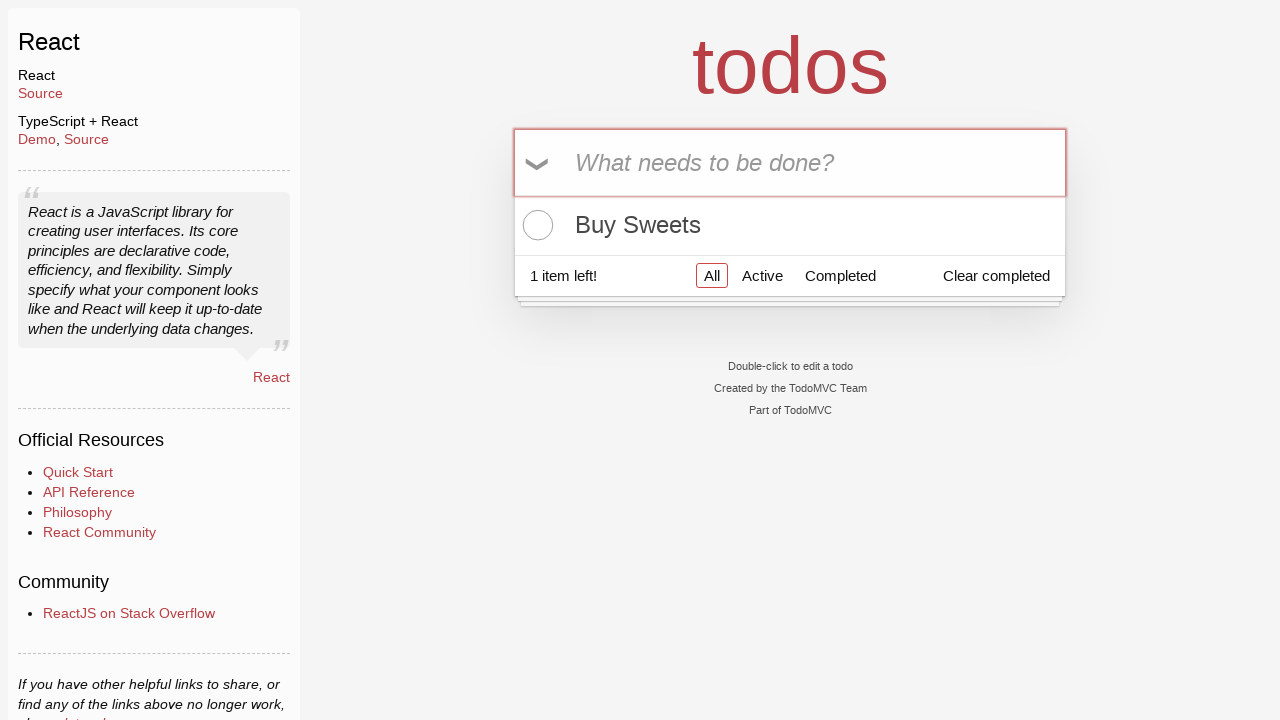

Filled new todo field with 'Eat Sweets' on .new-todo
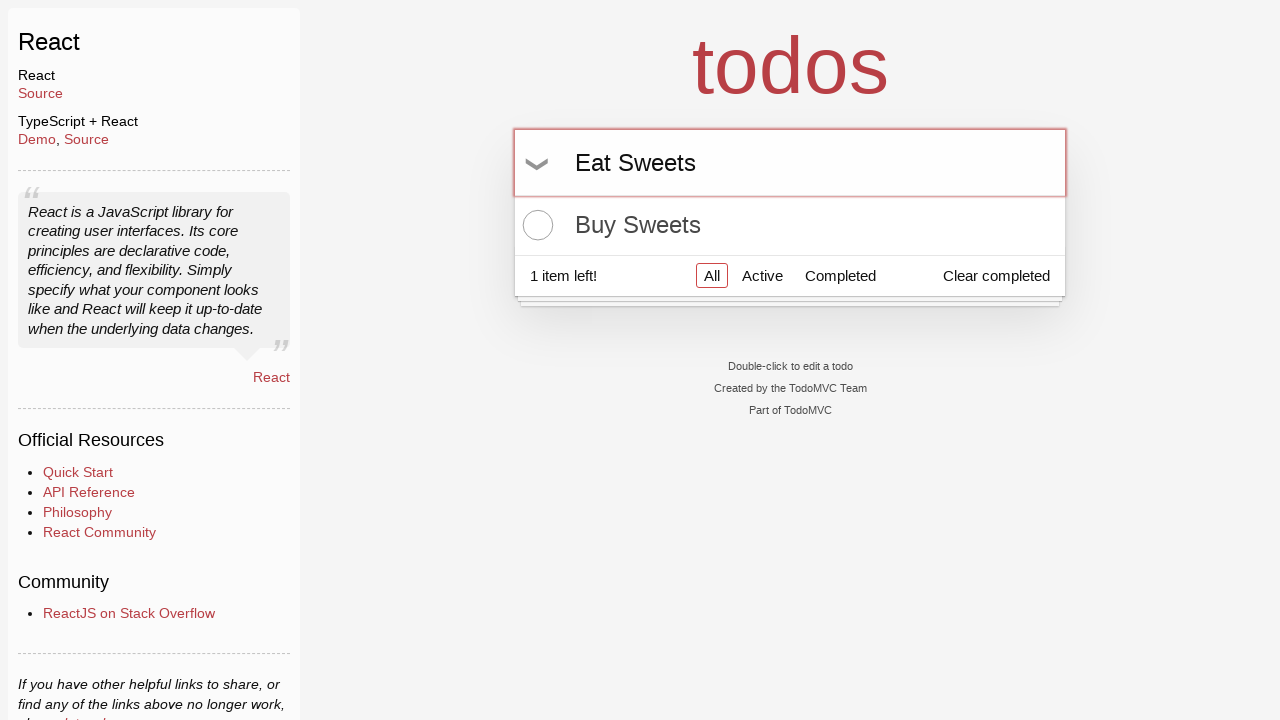

Pressed Enter to add second todo item on .new-todo
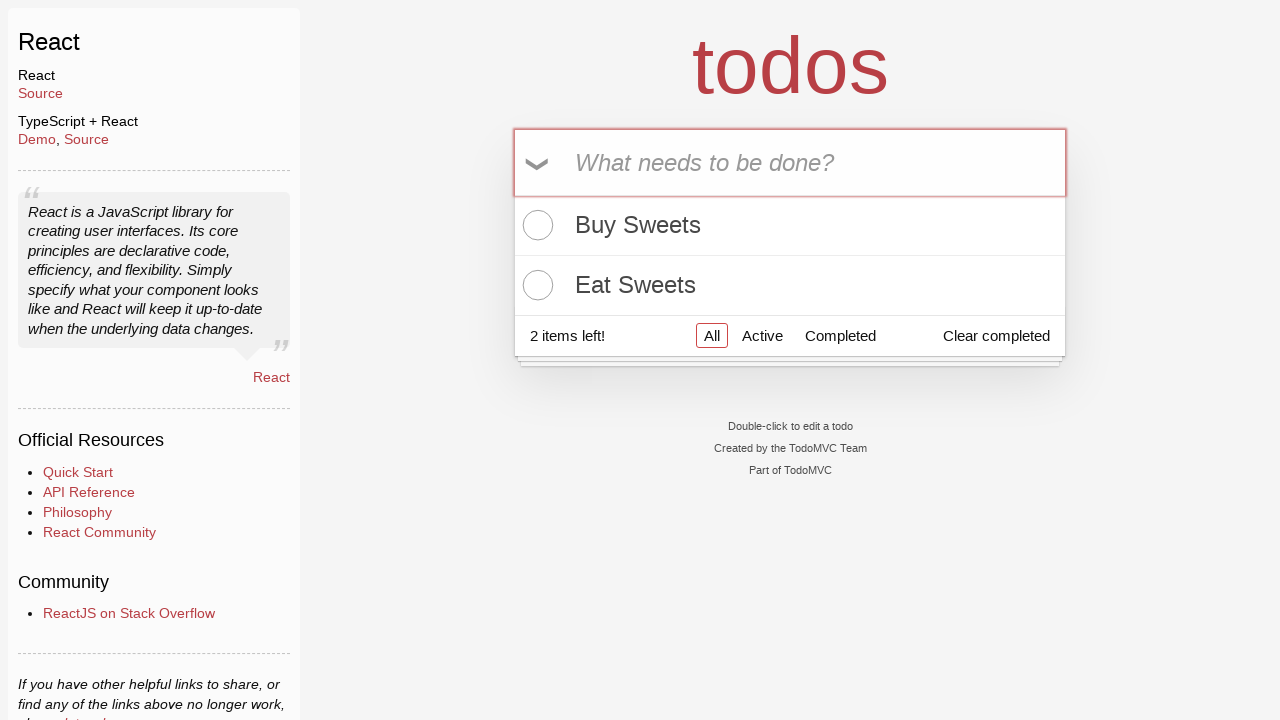

Filled new todo field with 'Throw away wrapper' on .new-todo
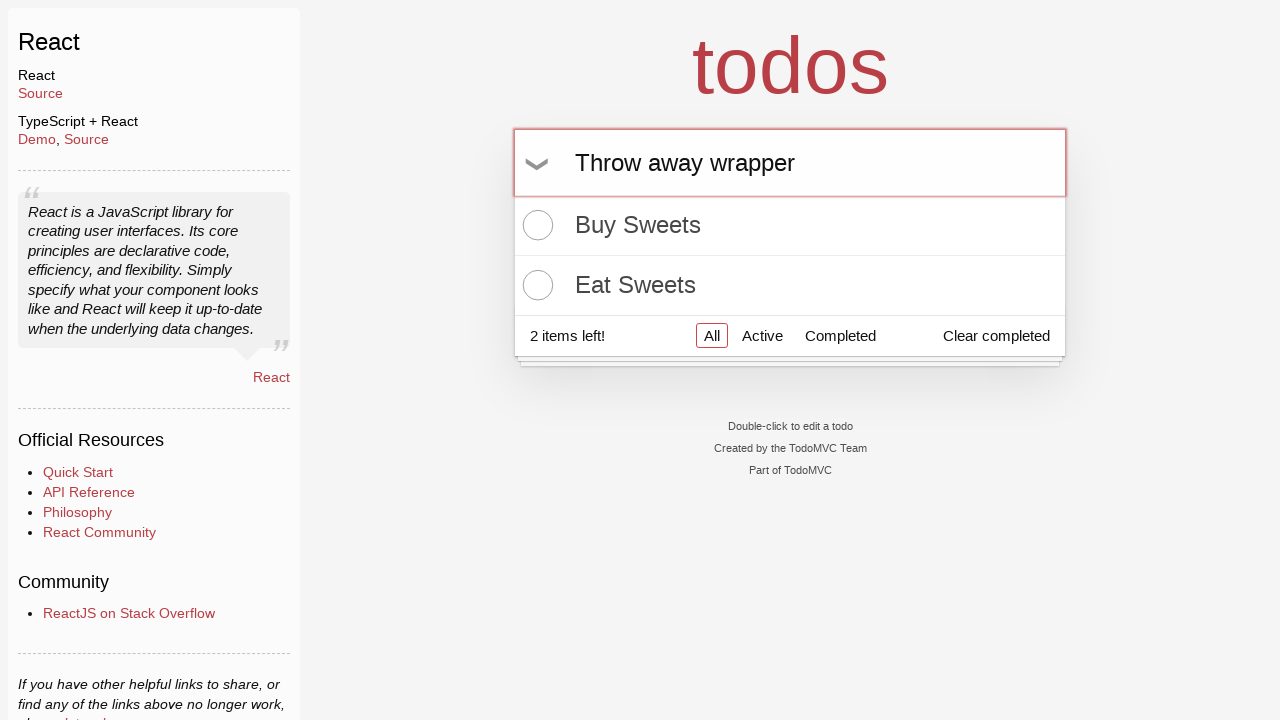

Pressed Enter to add third todo item on .new-todo
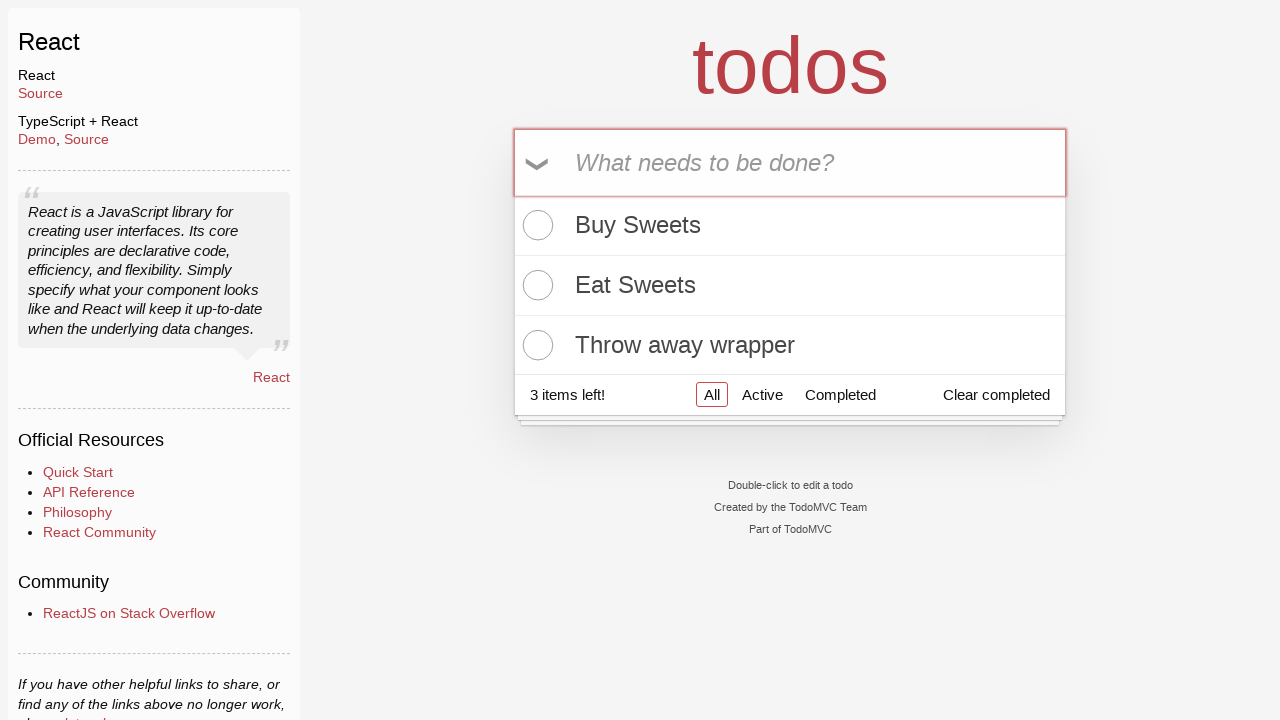

Filled new todo field with 'Remove wrapper from Food bin' on .new-todo
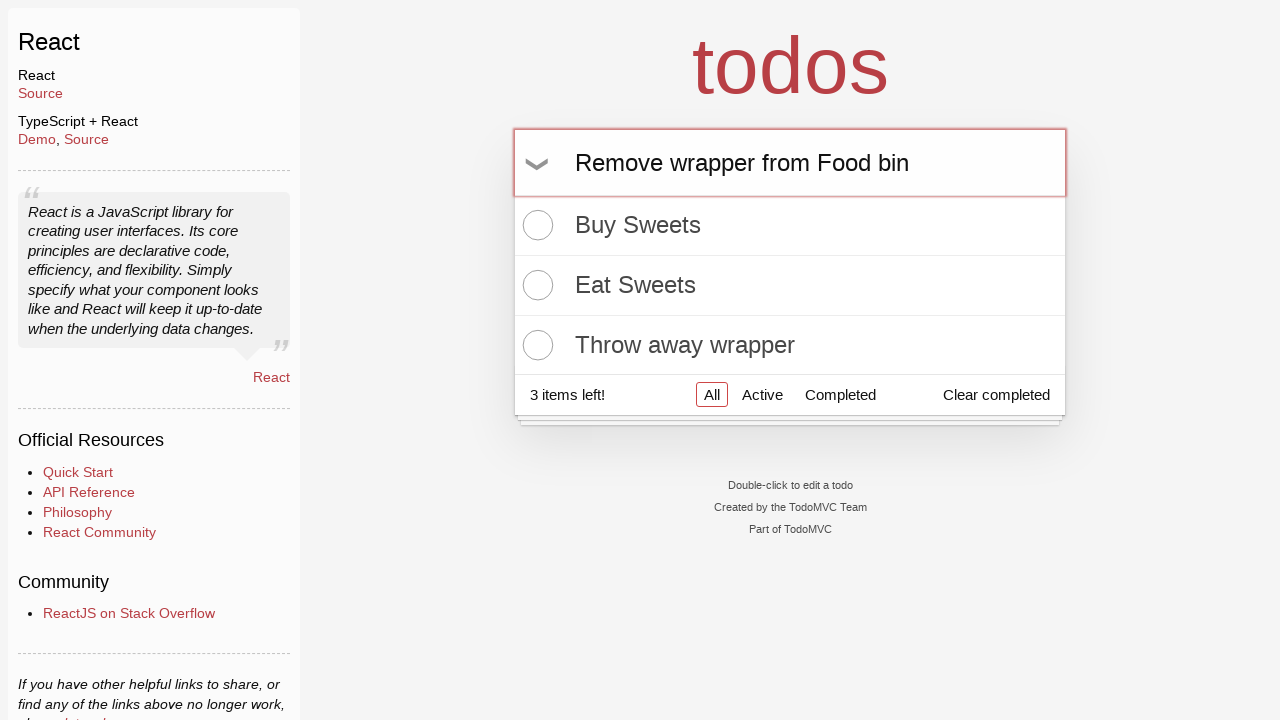

Pressed Enter to add fourth todo item on .new-todo
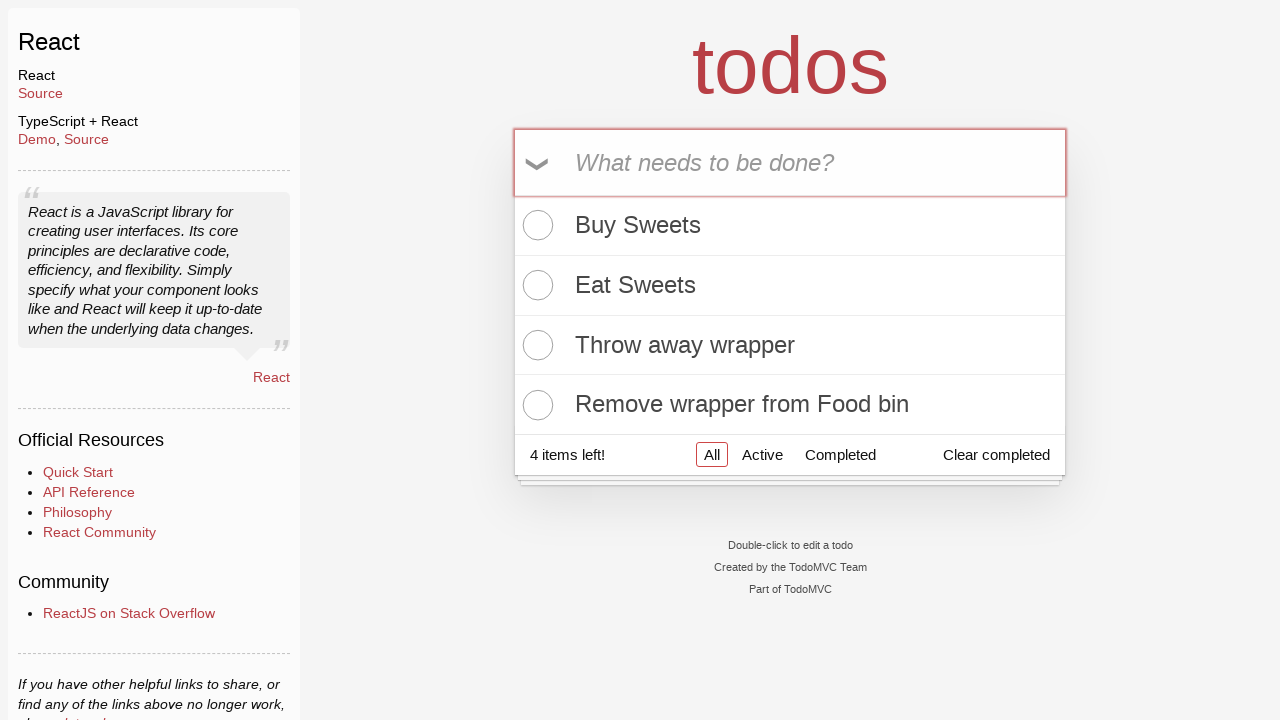

Filled new todo field with 'Throw wrapper into Recycling bin' on .new-todo
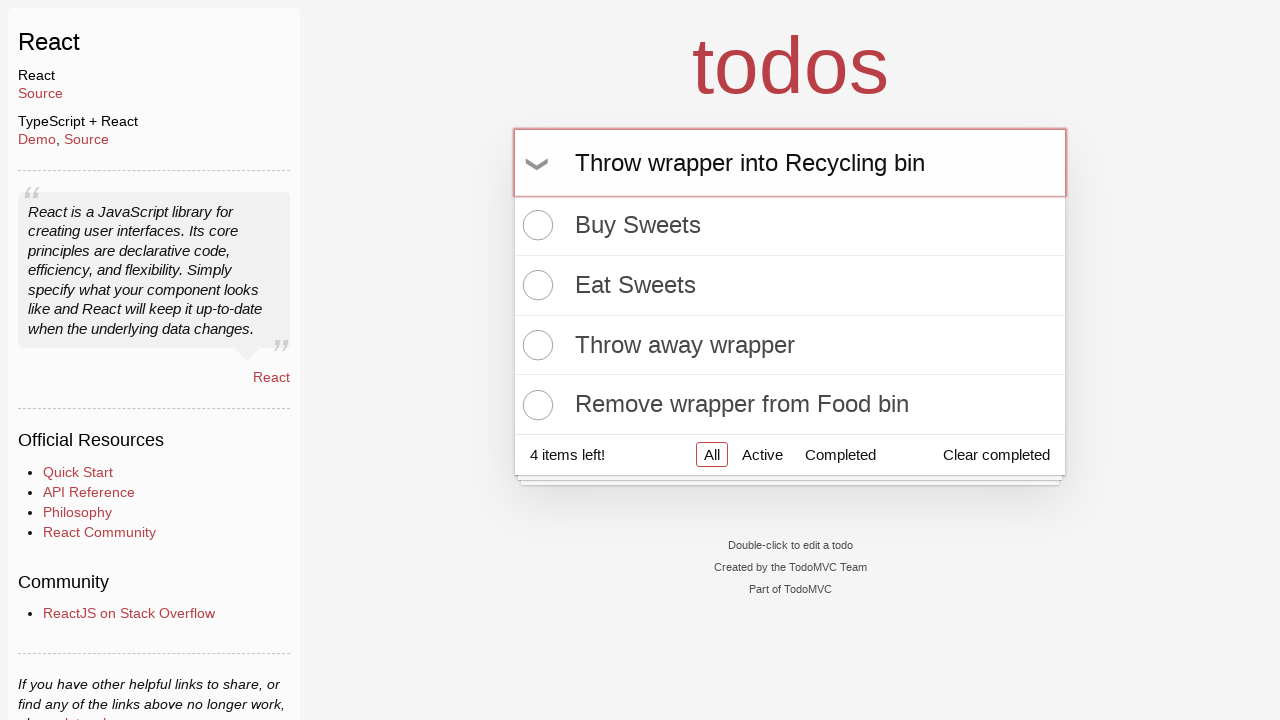

Pressed Enter to add fifth todo item on .new-todo
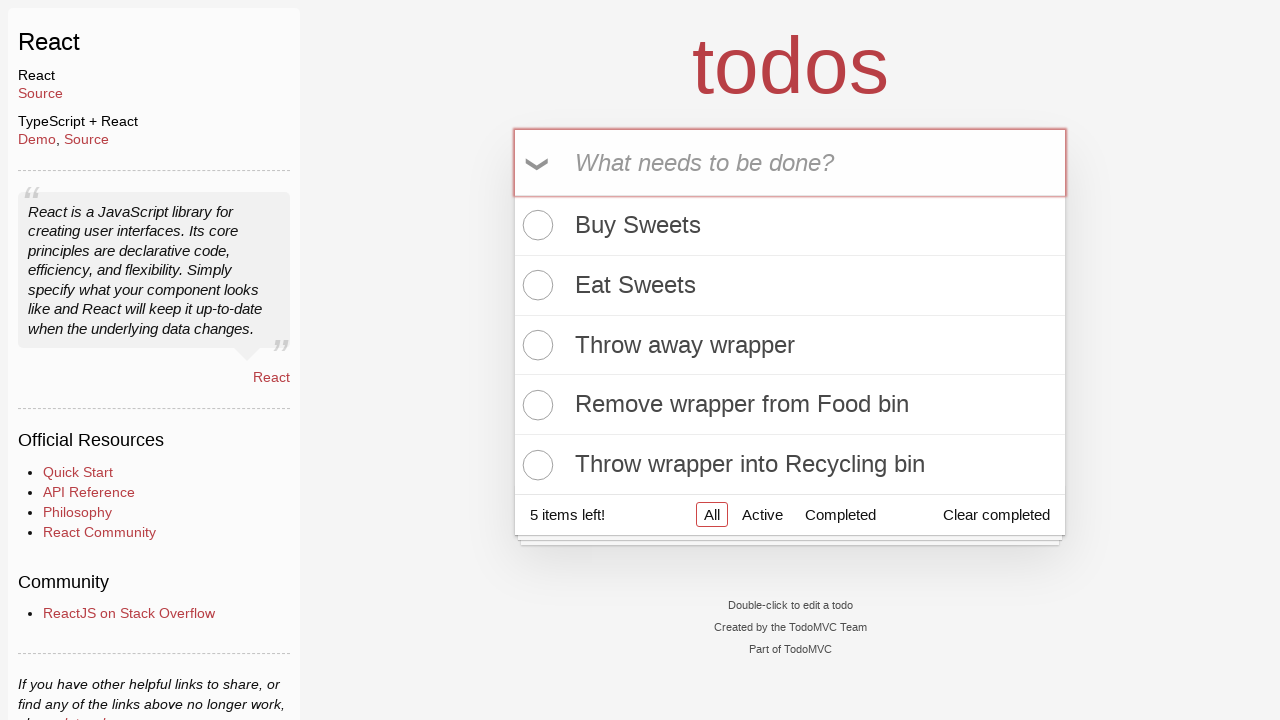

Verified all five todo items are present in the list
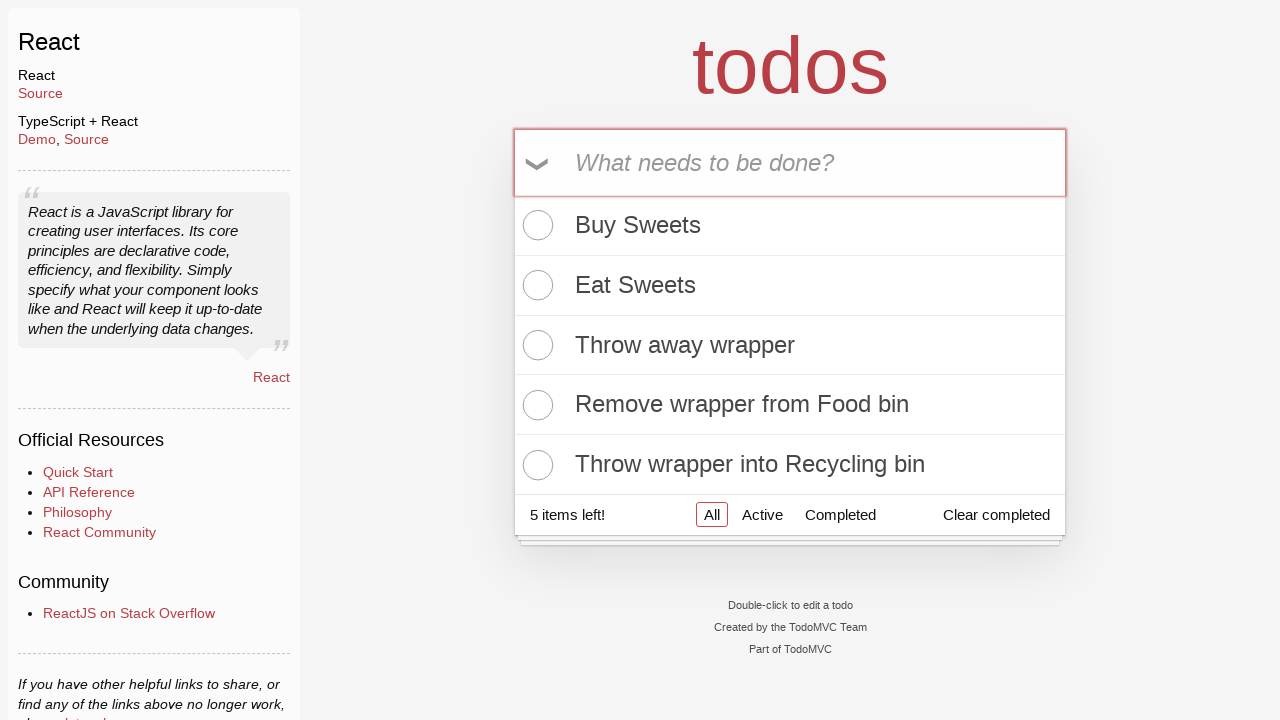

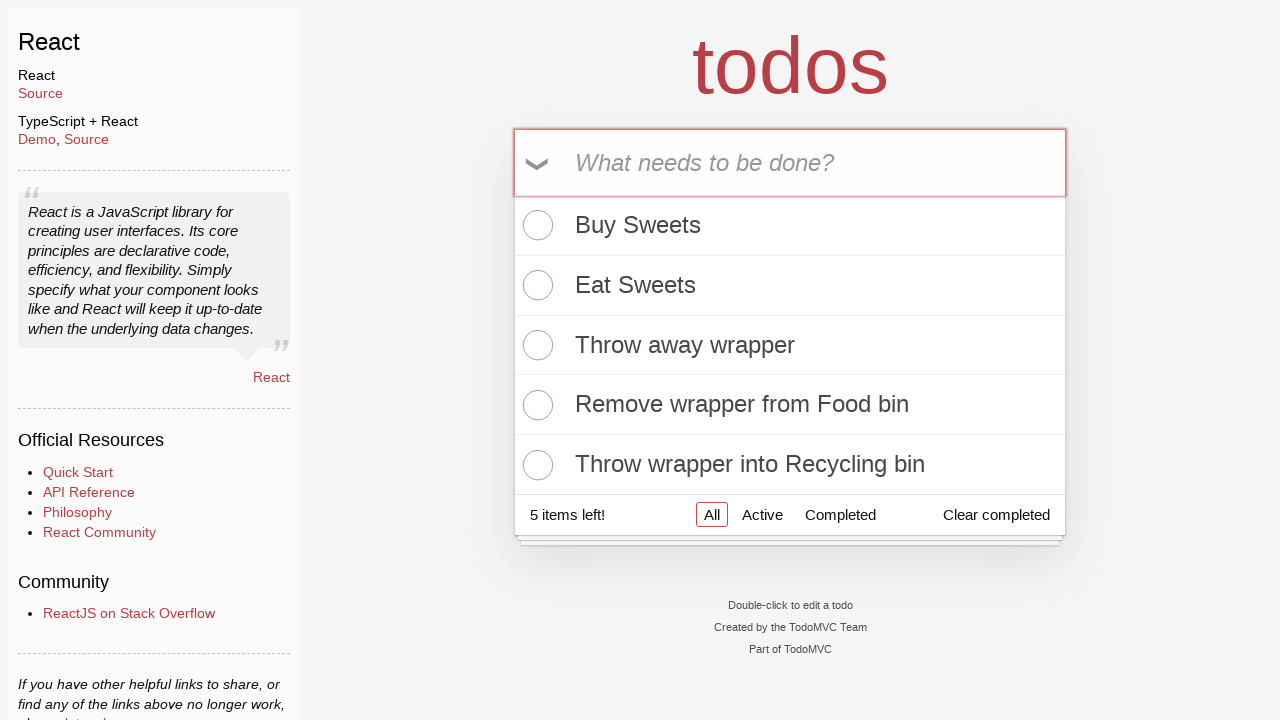